Tests clearing form fields by clearing a textbox and a textarea on a test page

Starting URL: https://omayo.blogspot.com/

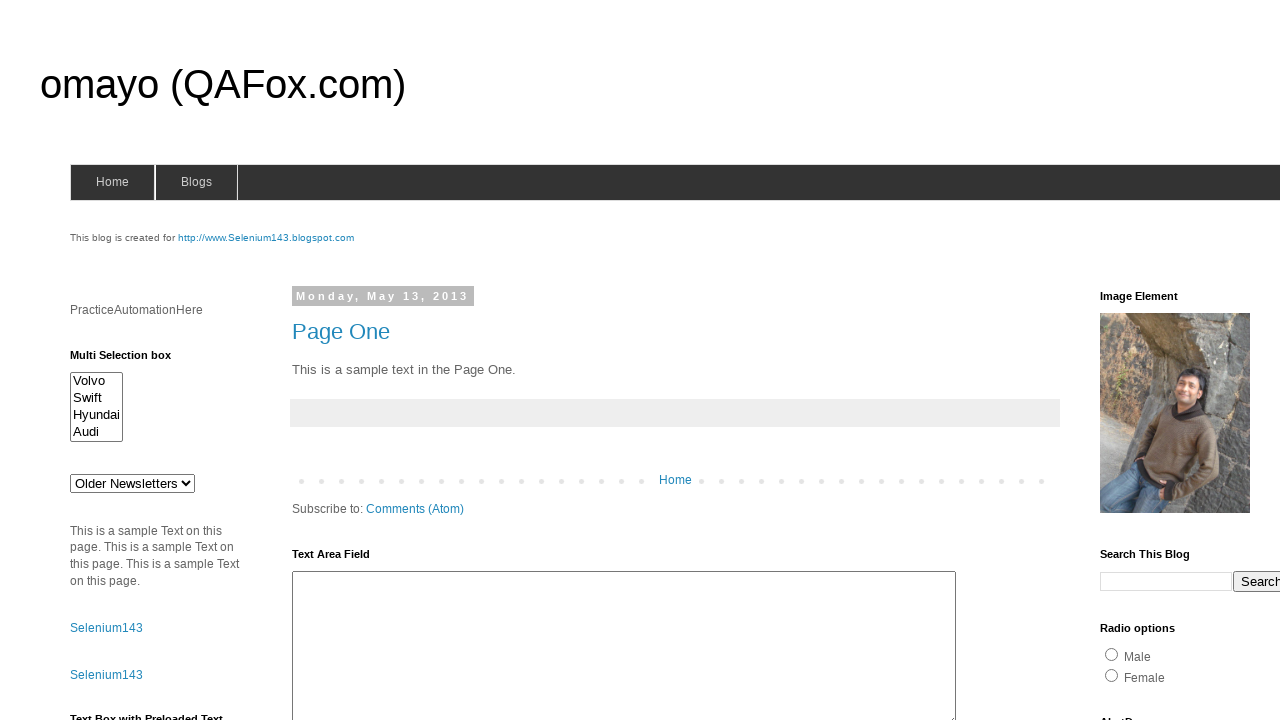

Cleared textbox field with id 'textbox1' on #textbox1
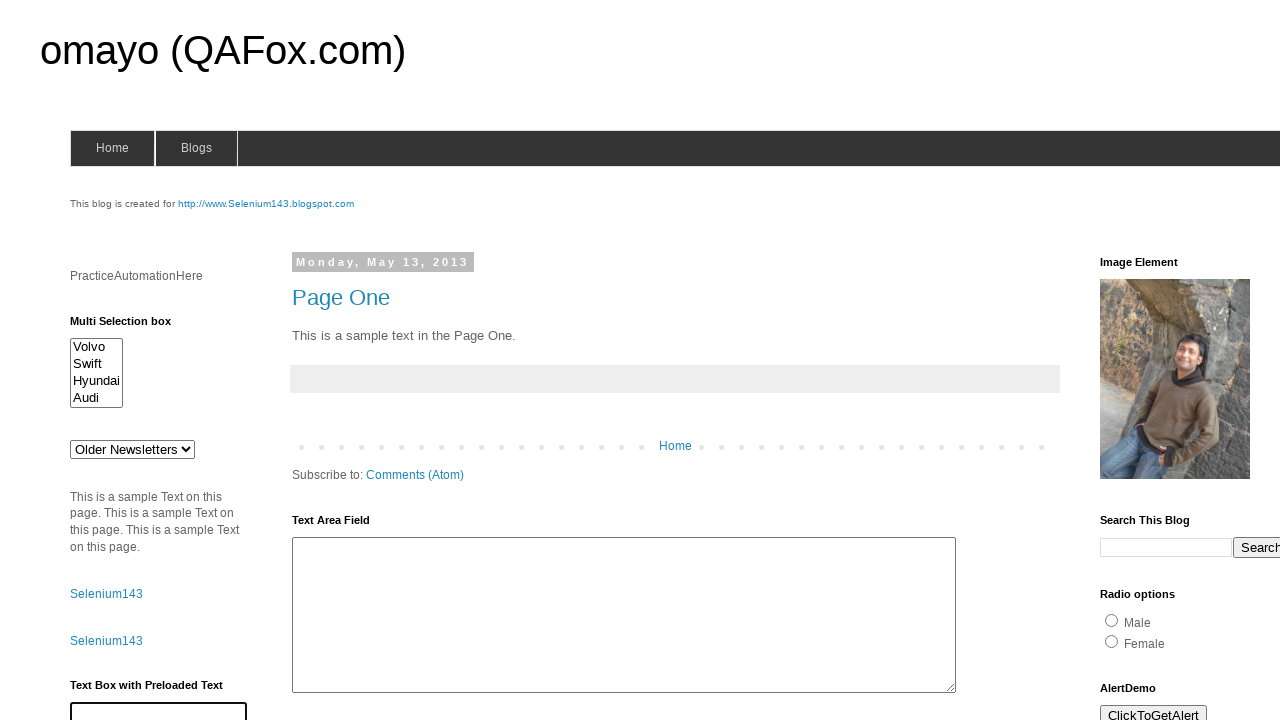

Cleared textarea following 'Text Area Field Two' heading on xpath=//h2[text()='Text Area Field Two']/following::textarea >> nth=0
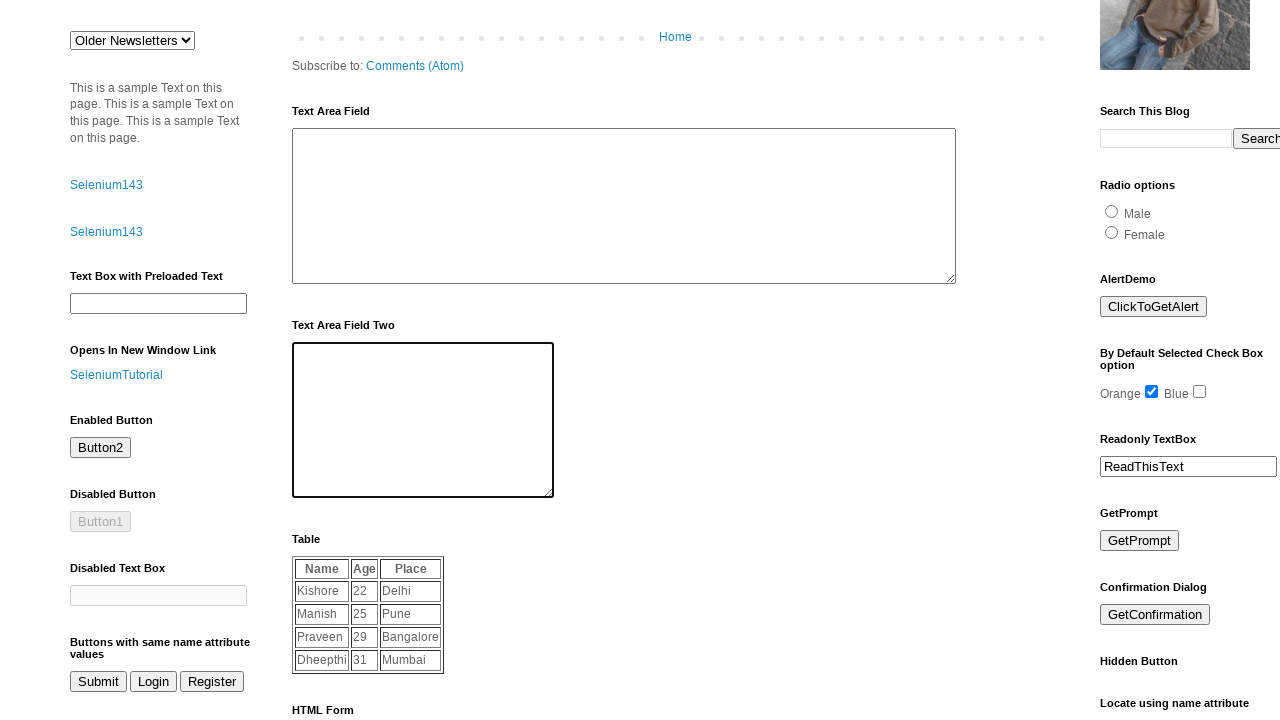

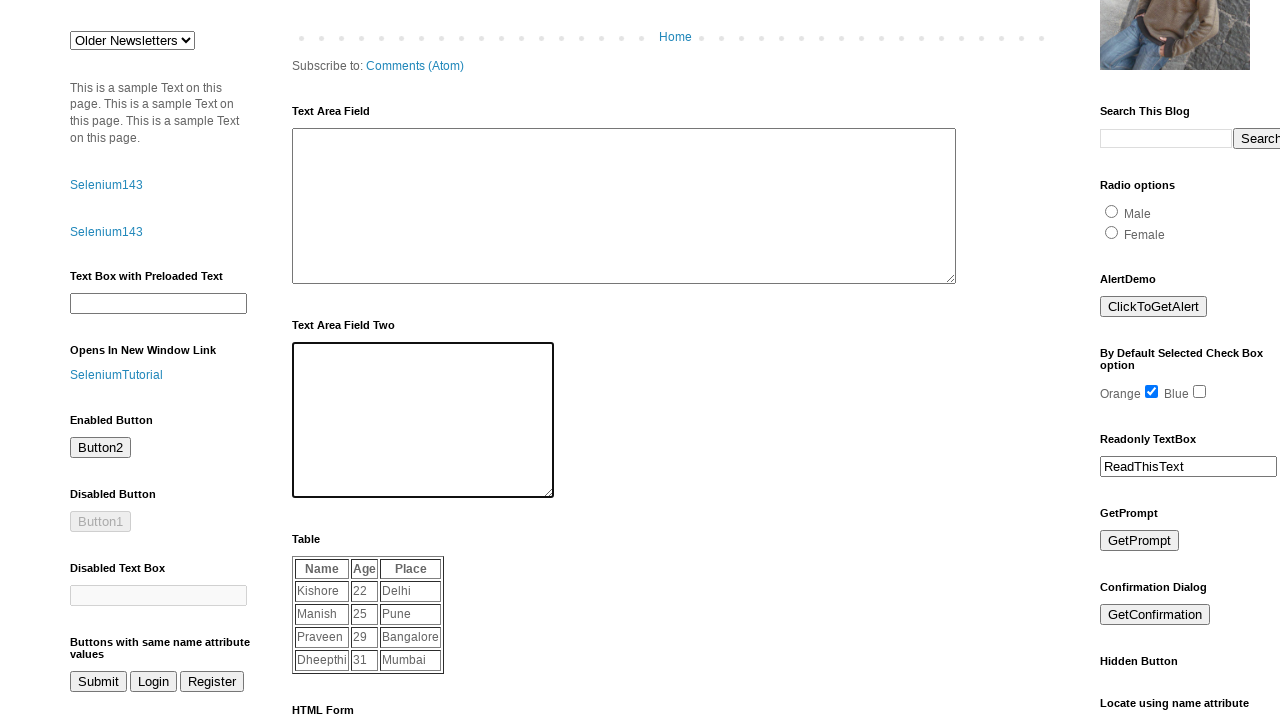